Tests mouse hover navigation by scrolling the page, hovering over a menu element, and clicking on a submenu link

Starting URL: https://omayo.blogspot.com/

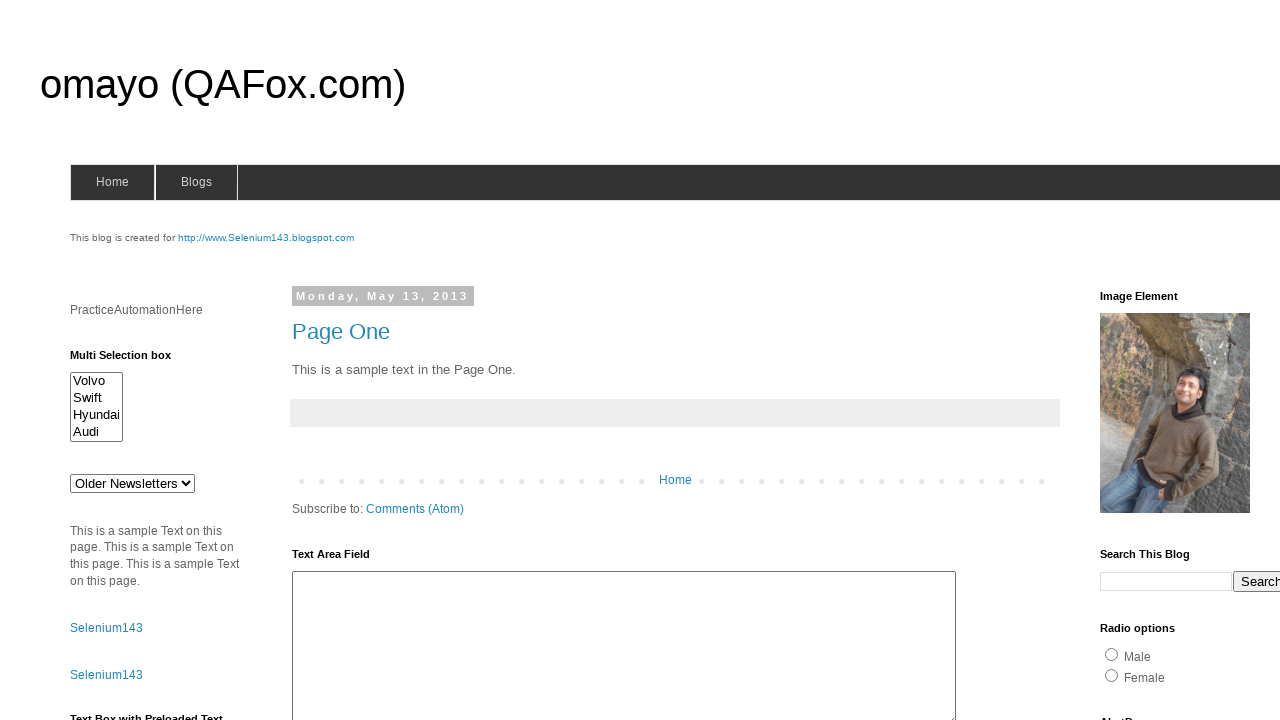

Scrolled page to bottom
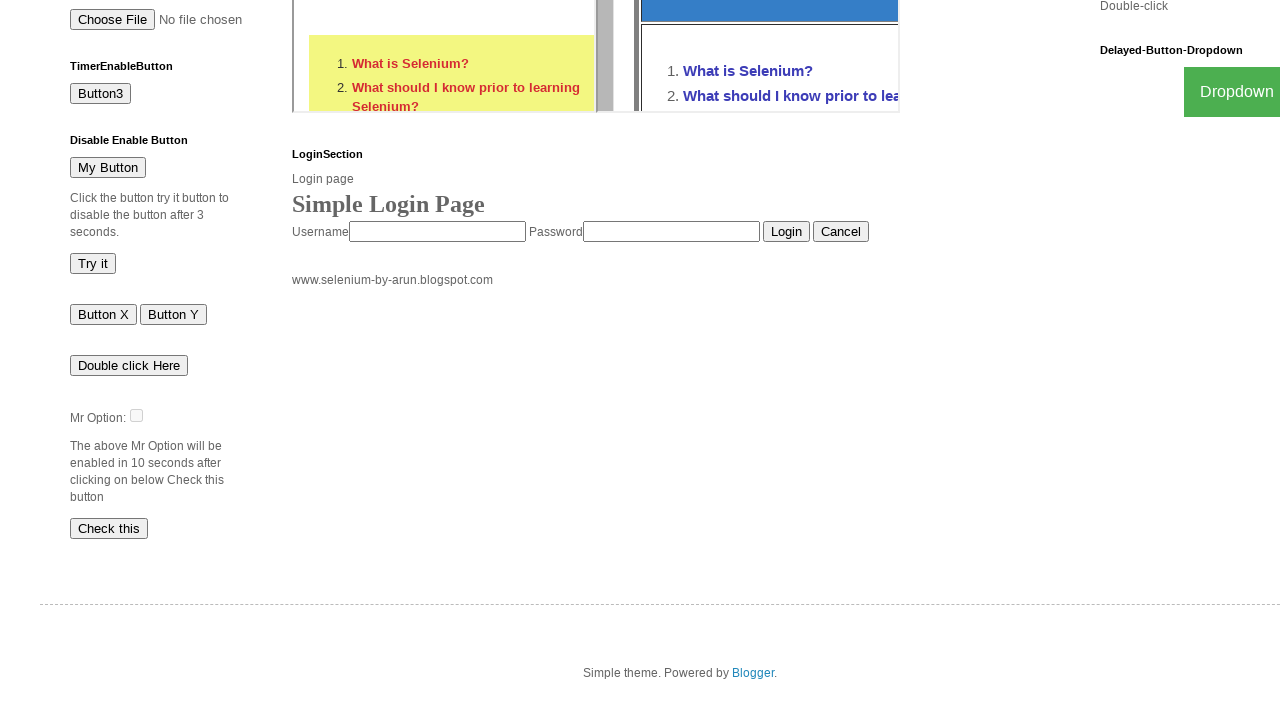

Hovered over blogs menu to reveal submenu at (196, 182) on #blogsmenu
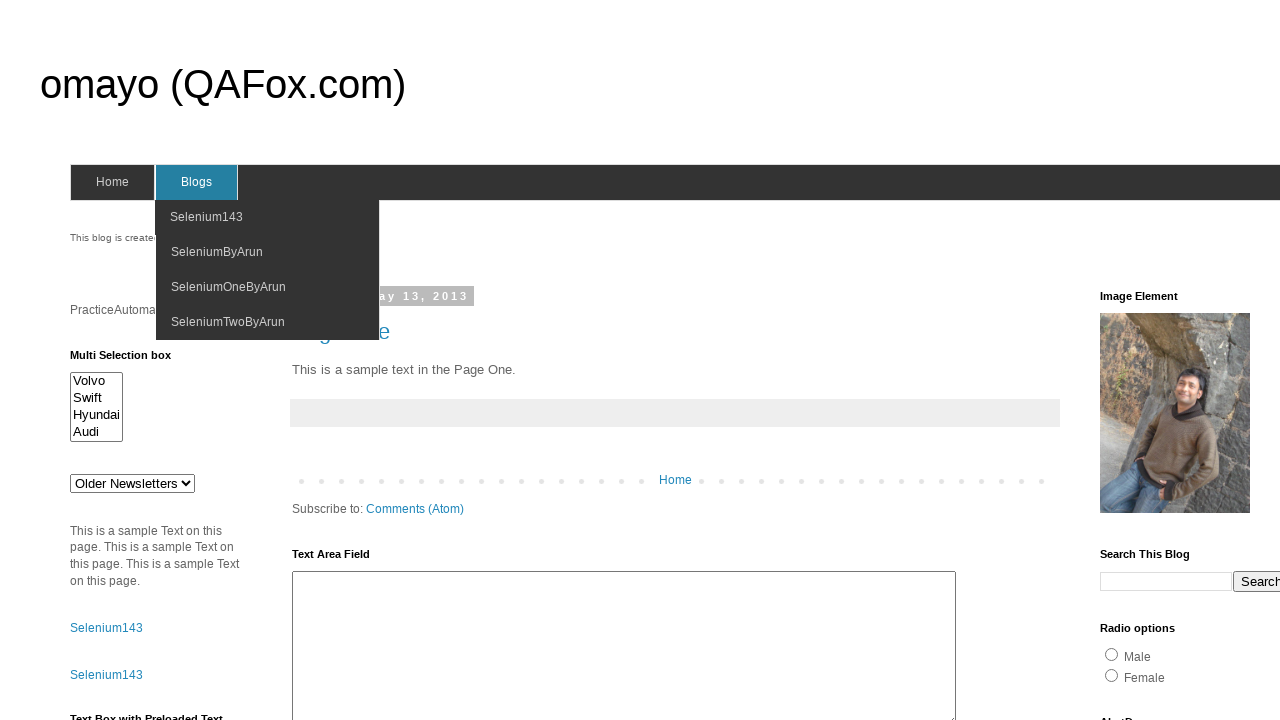

Hovered over Selenium143 submenu link at (186, 6) on a:text('Selenium143')
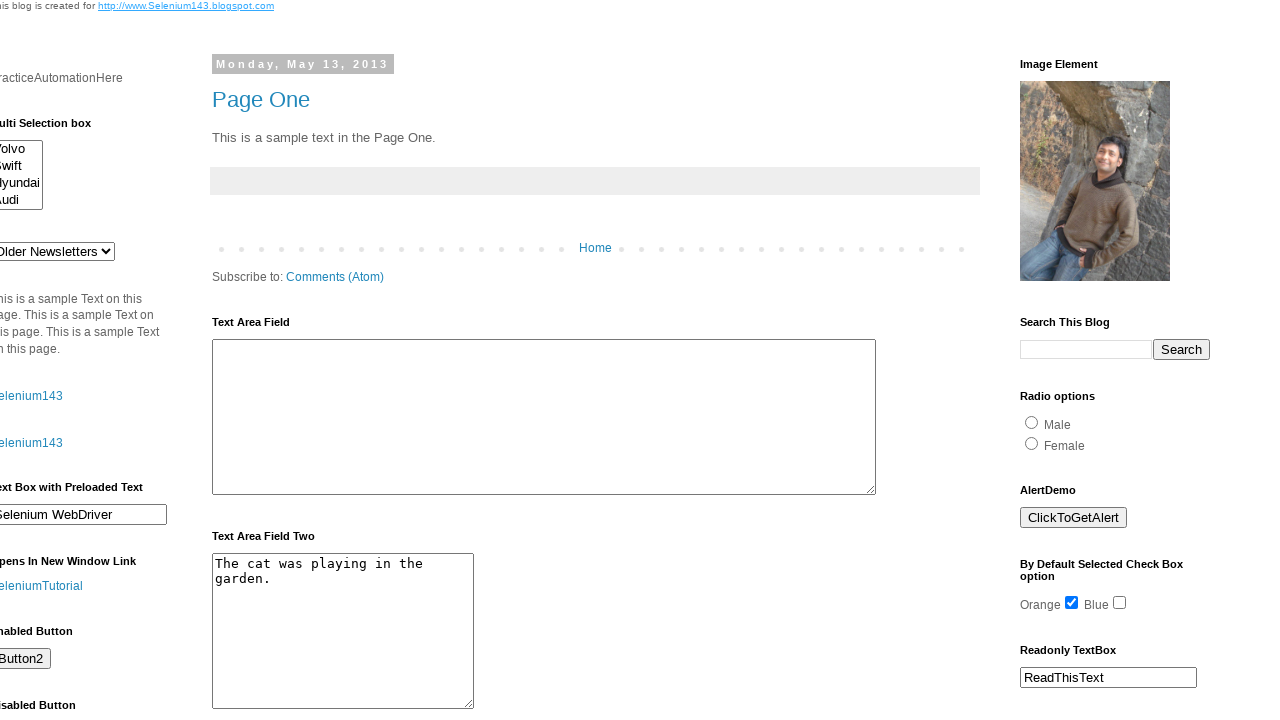

Clicked on Selenium143 submenu link at (186, 6) on a:text('Selenium143')
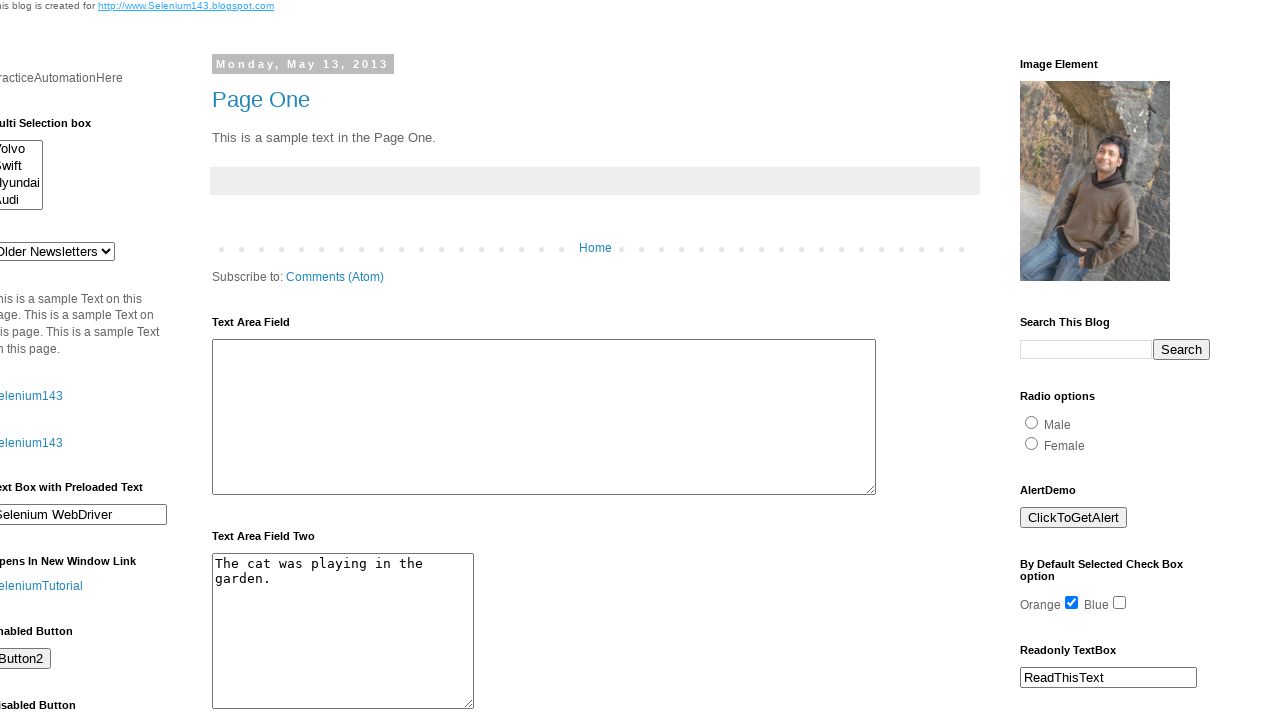

Page navigation completed and loaded
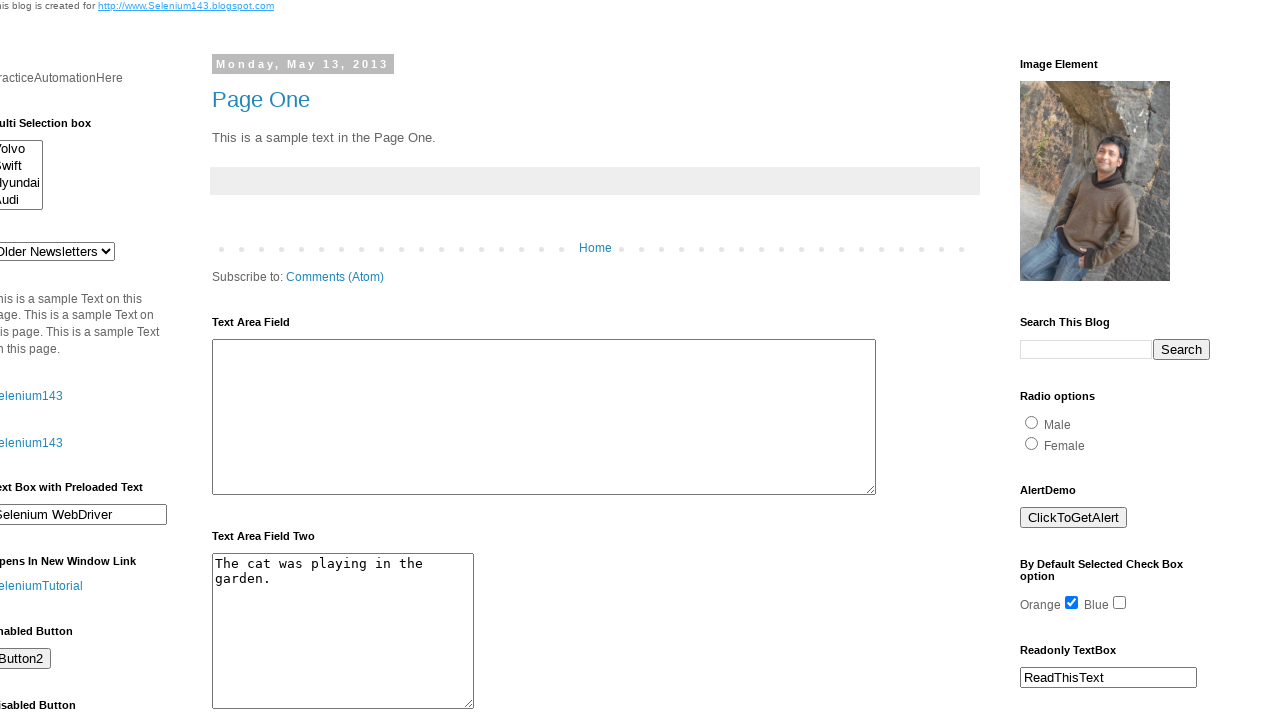

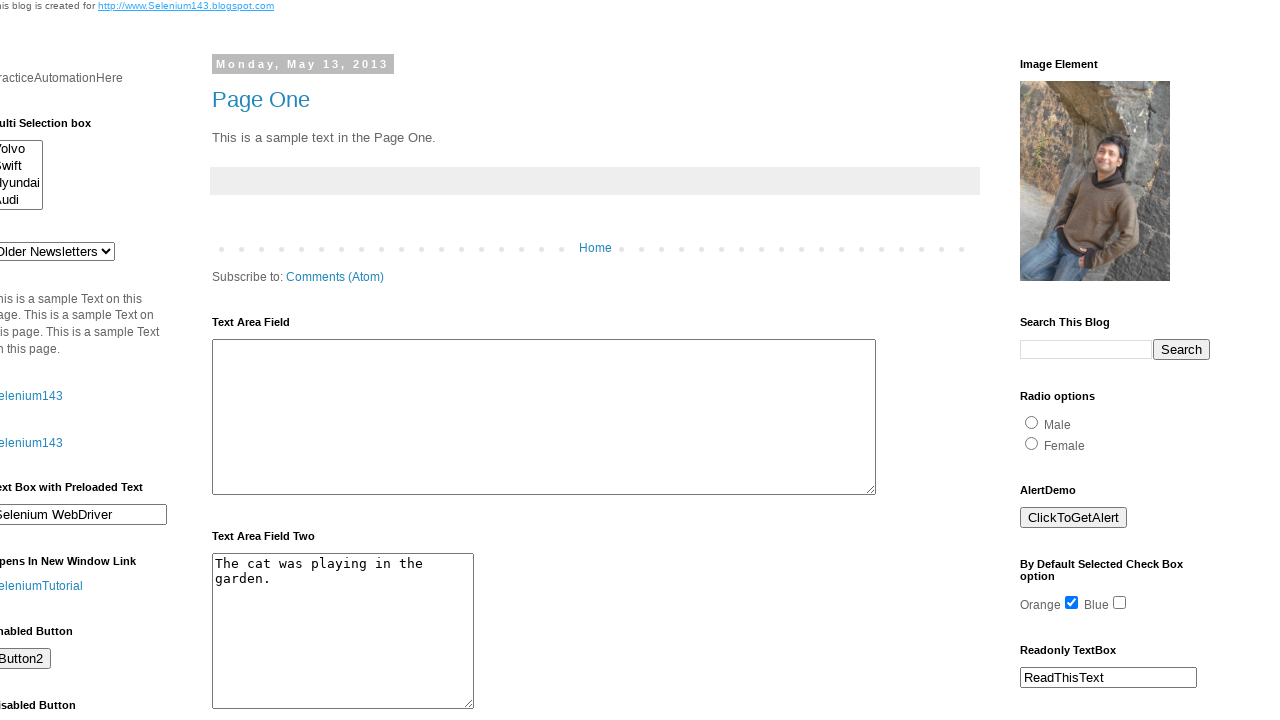